Tests that new todo items are appended to the bottom of the list by creating 3 items and verifying the count.

Starting URL: https://demo.playwright.dev/todomvc

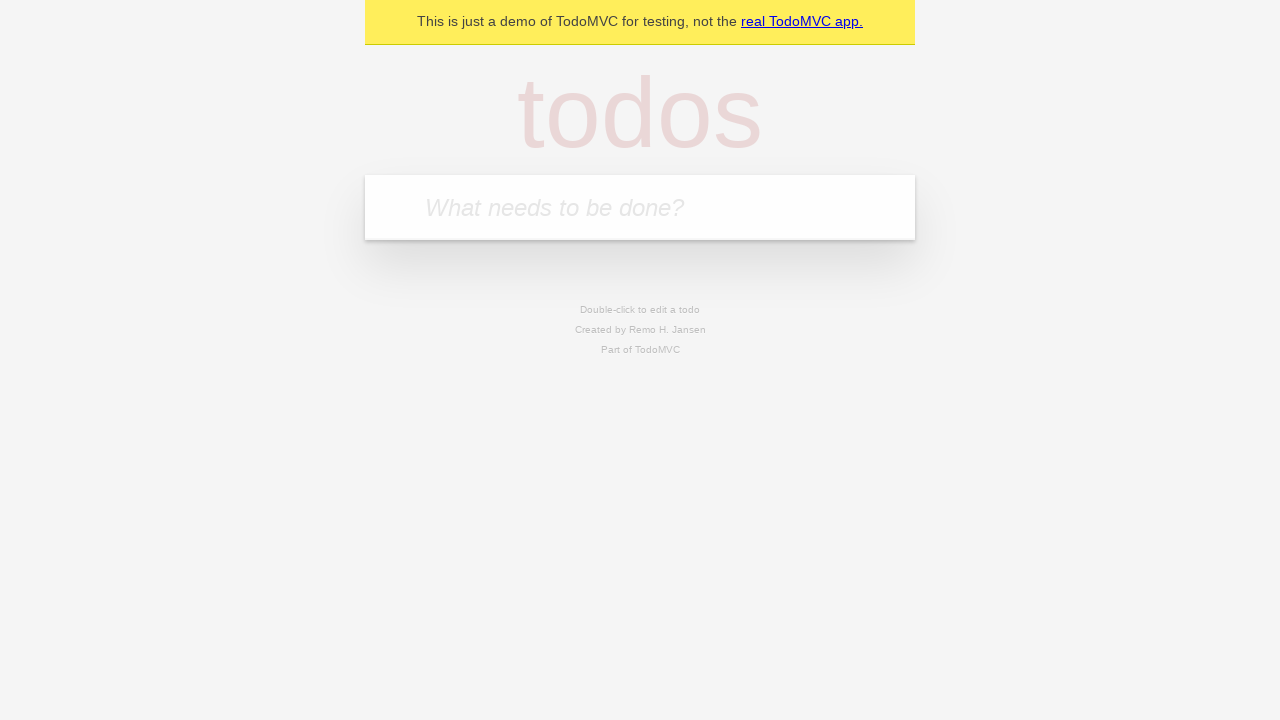

Filled todo input with 'buy some cheese' on internal:attr=[placeholder="What needs to be done?"i]
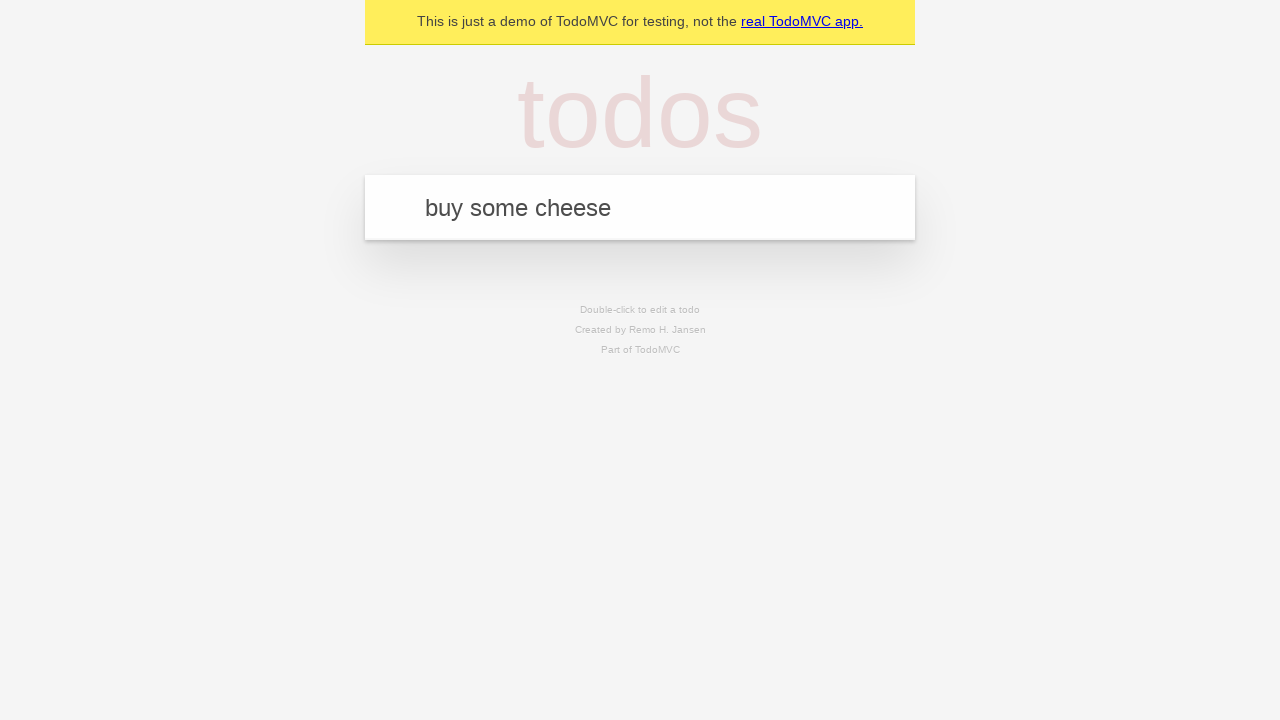

Pressed Enter to add first todo item on internal:attr=[placeholder="What needs to be done?"i]
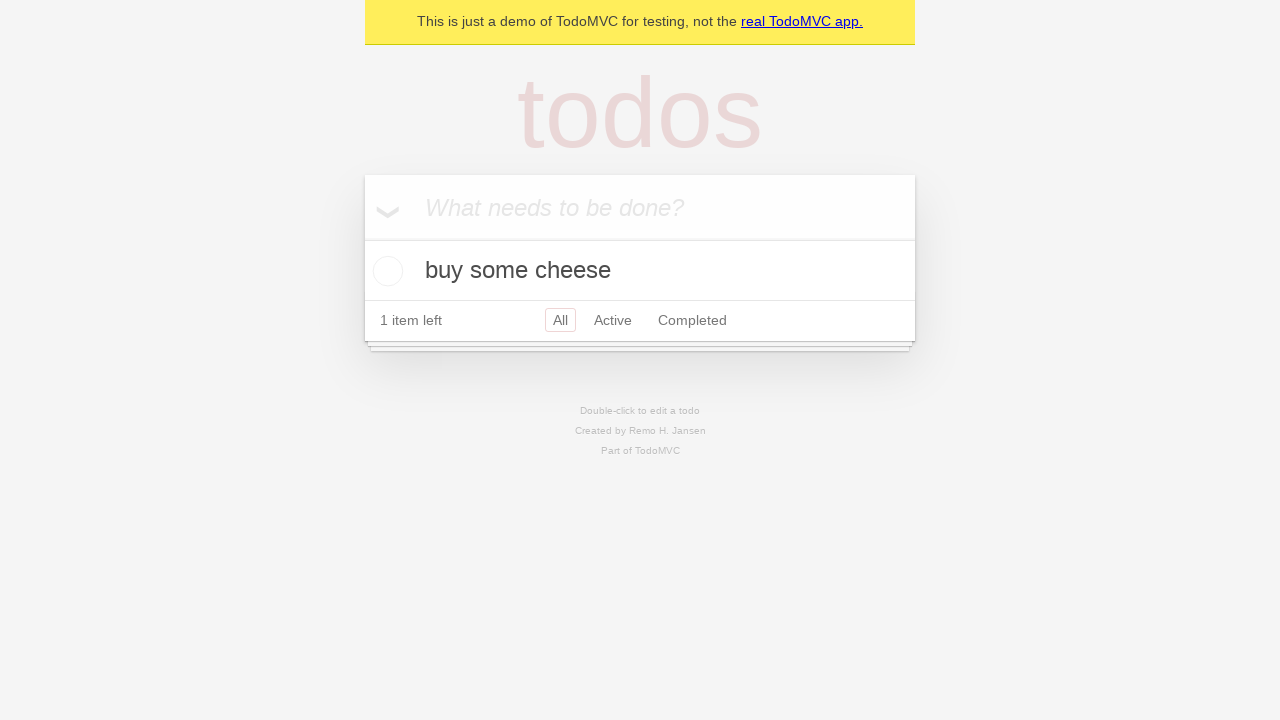

Filled todo input with 'feed the cat' on internal:attr=[placeholder="What needs to be done?"i]
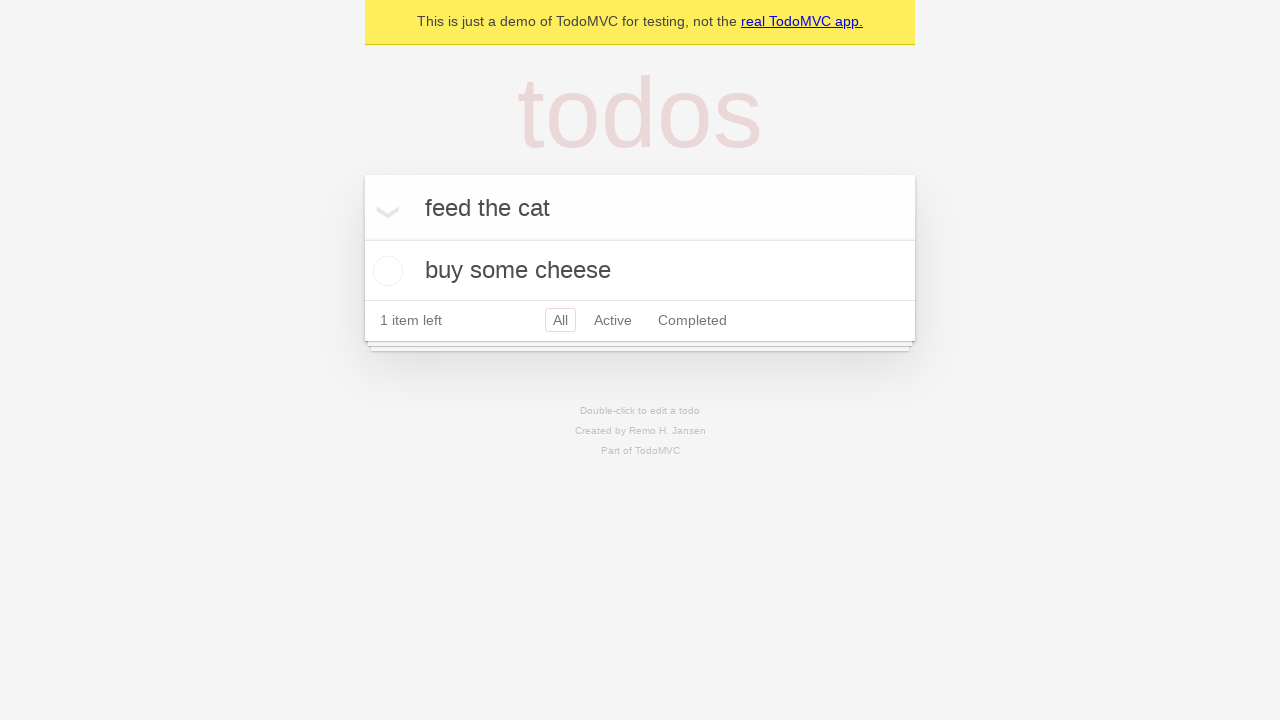

Pressed Enter to add second todo item on internal:attr=[placeholder="What needs to be done?"i]
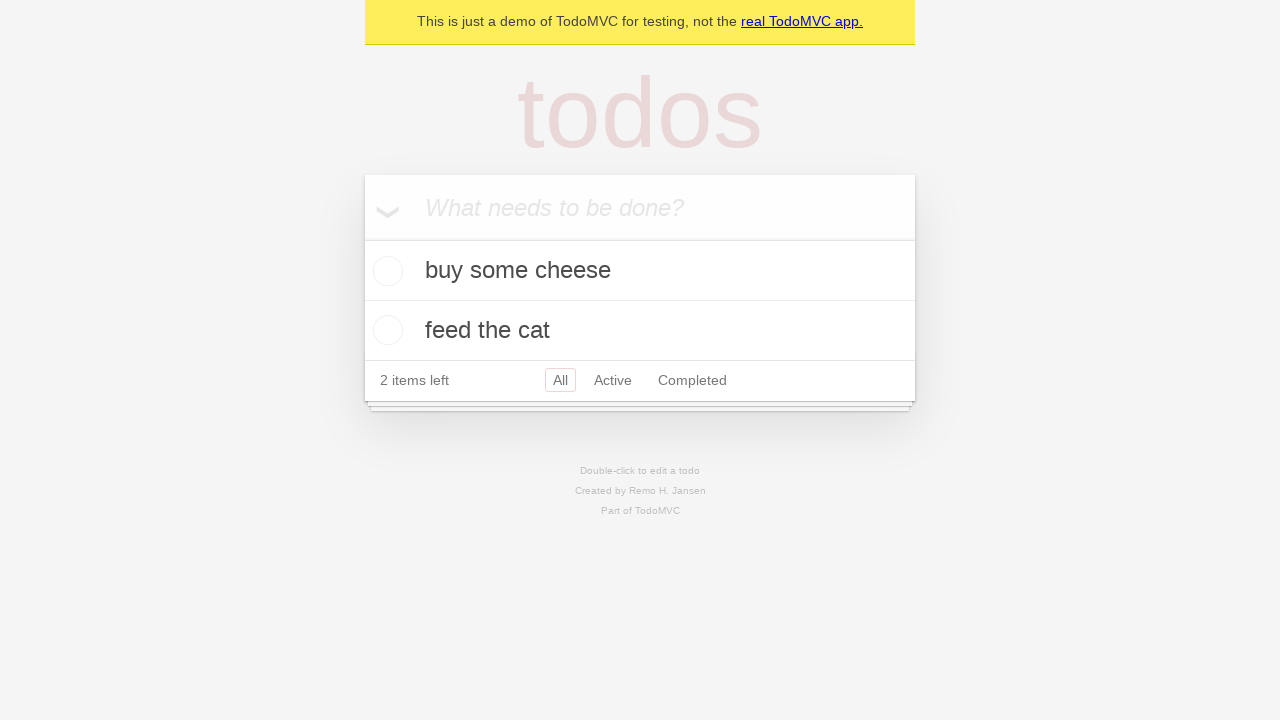

Filled todo input with 'book a doctors appointment' on internal:attr=[placeholder="What needs to be done?"i]
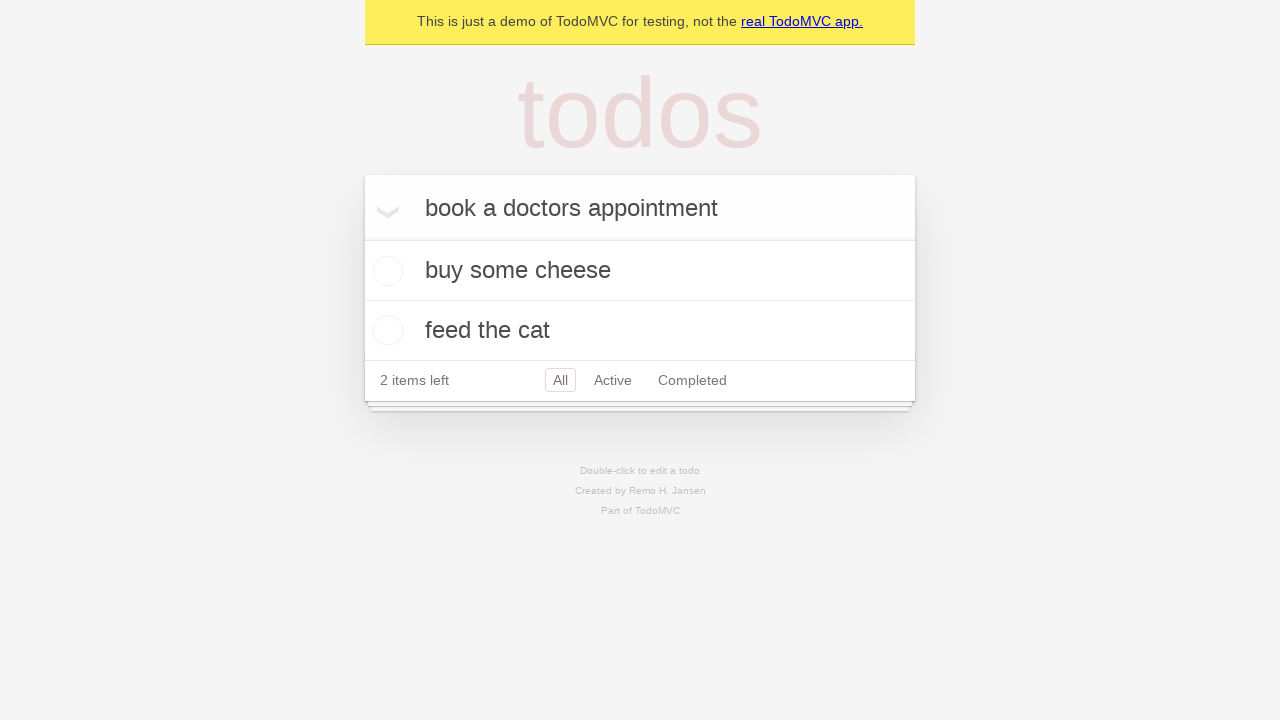

Pressed Enter to add third todo item on internal:attr=[placeholder="What needs to be done?"i]
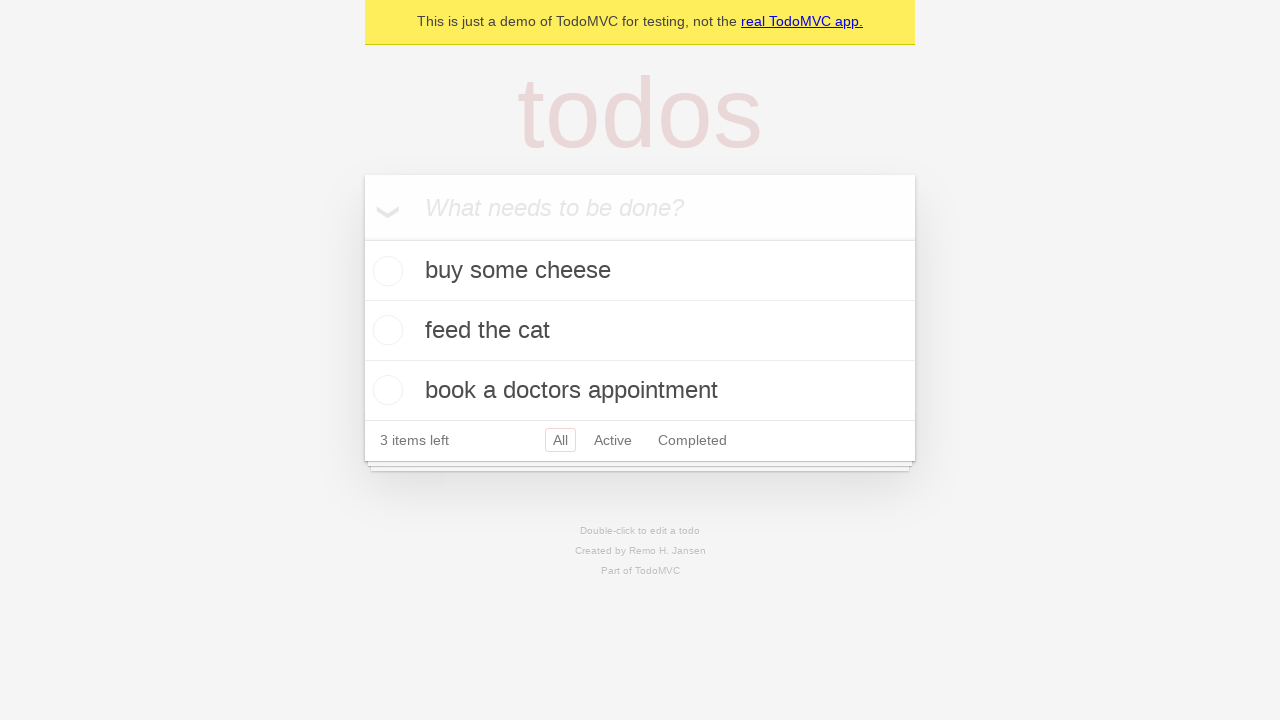

Verified that all 3 todo items were added to the list
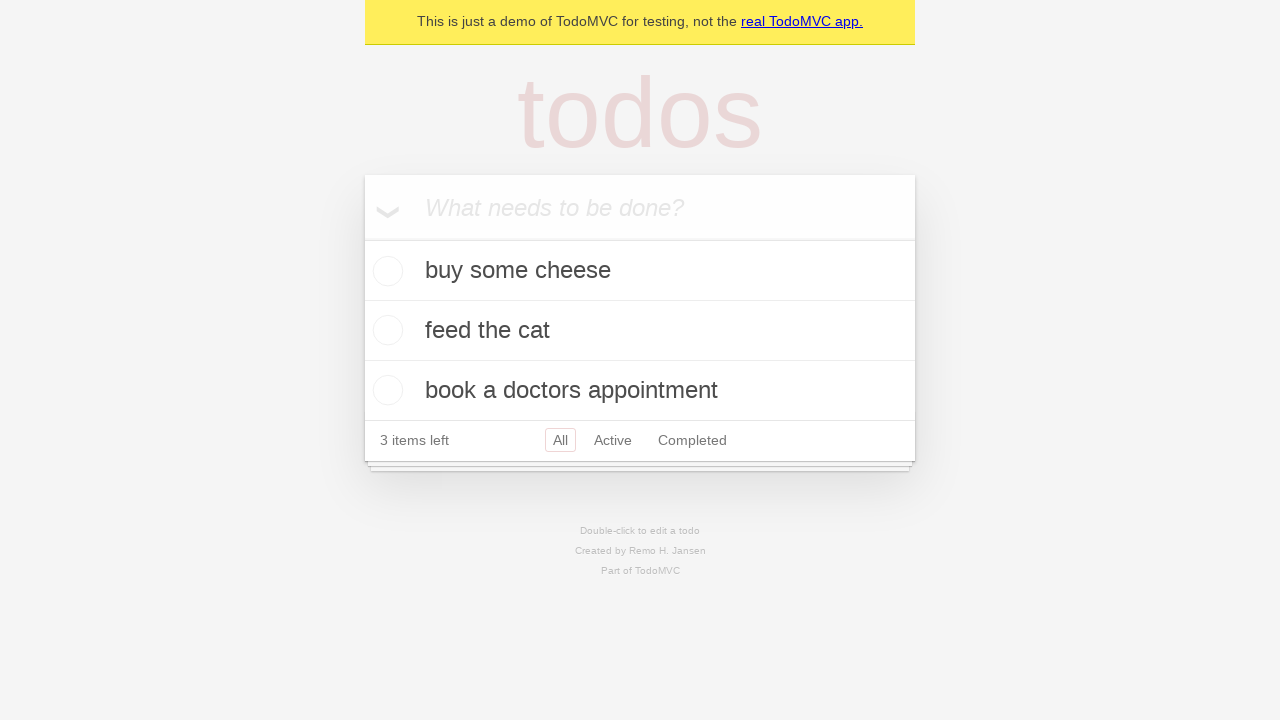

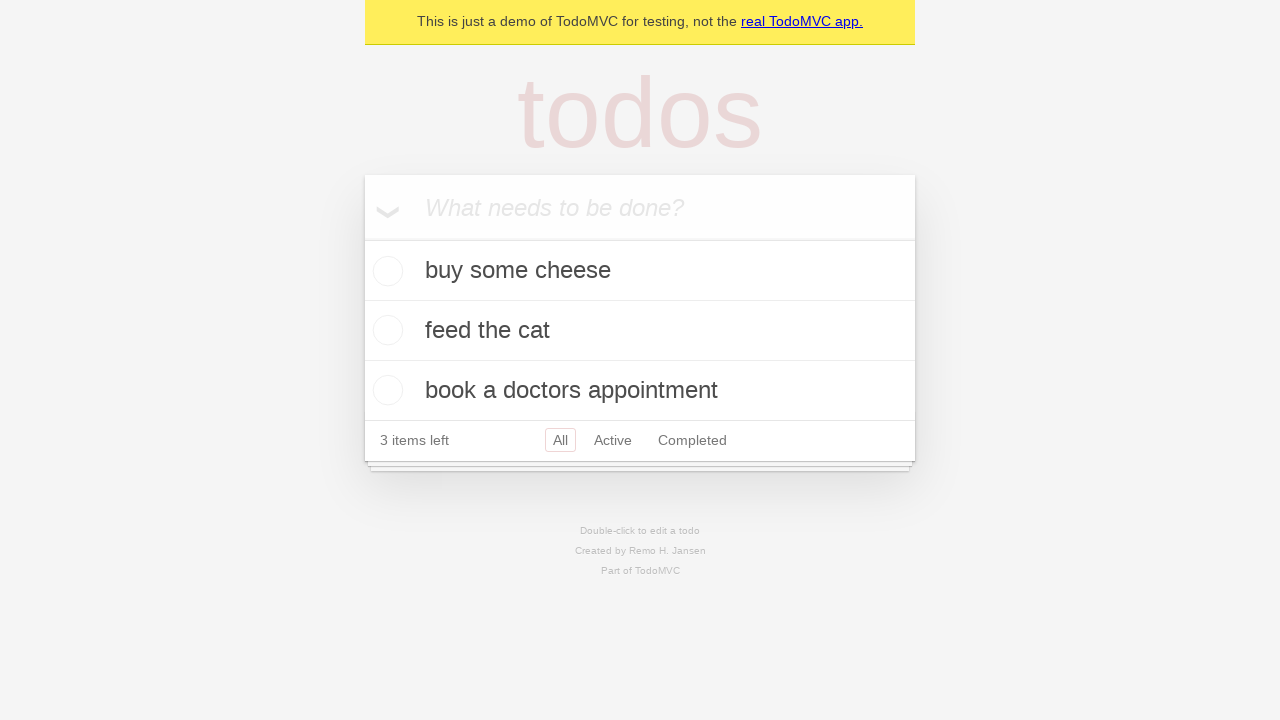